Tests dropdown functionality by verifying all options are present, selecting different options, and confirming the selections

Starting URL: http://the-internet.herokuapp.com/dropdown

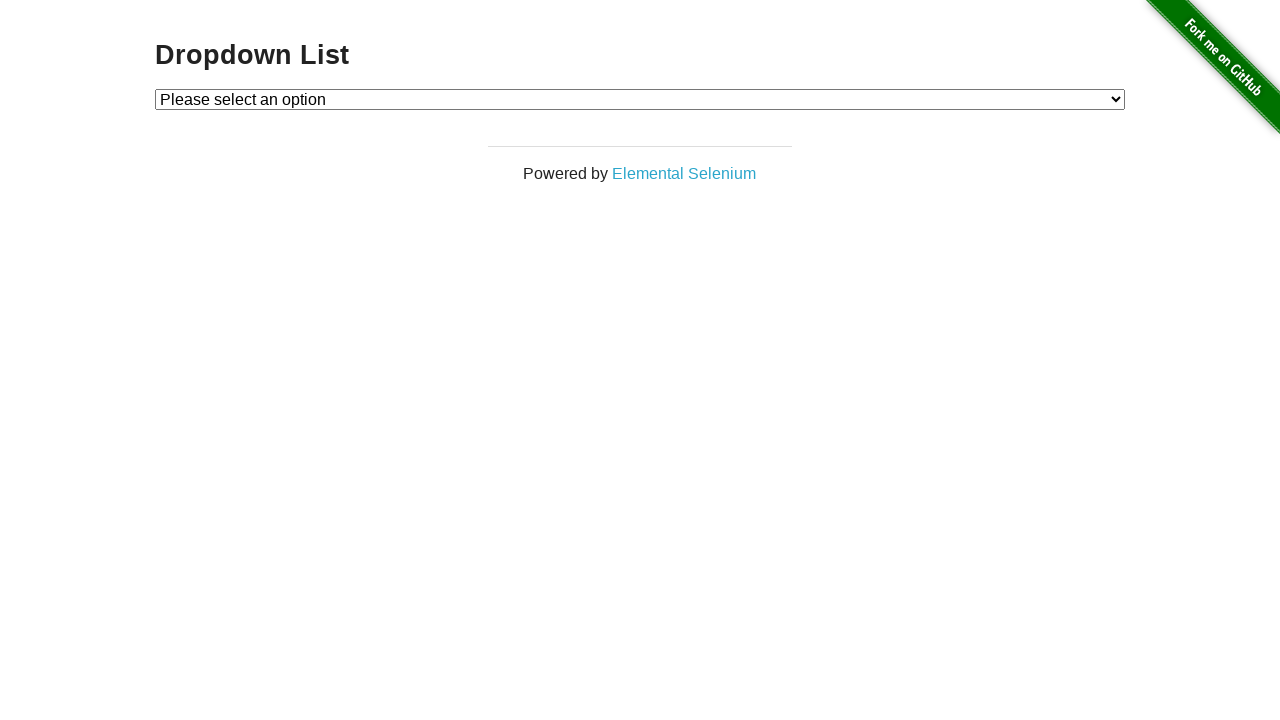

Located dropdown element
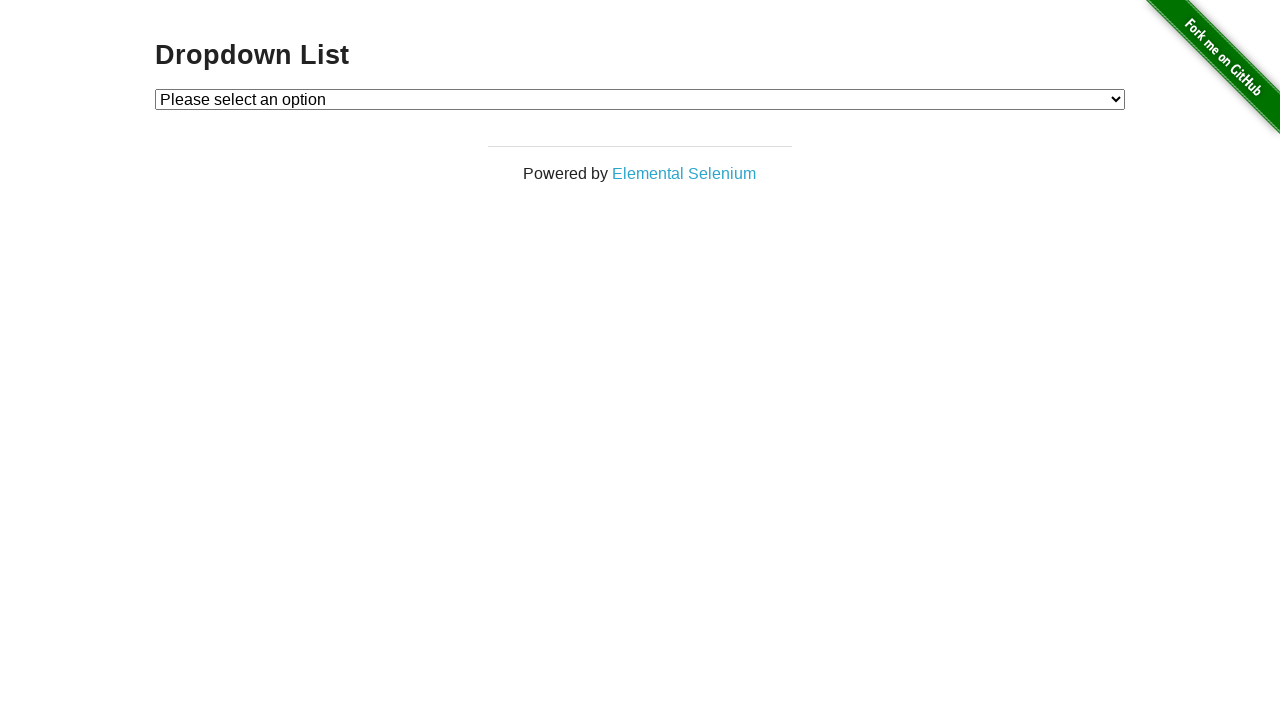

Retrieved all dropdown options
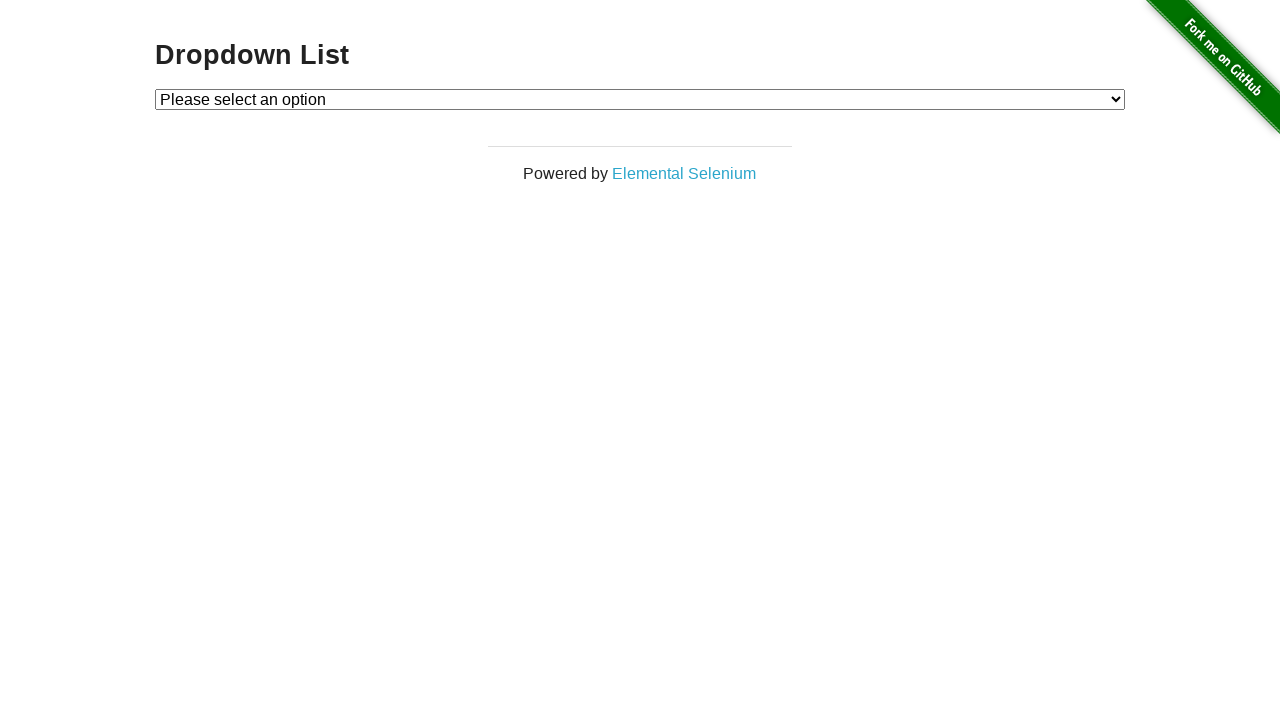

Selected first option element
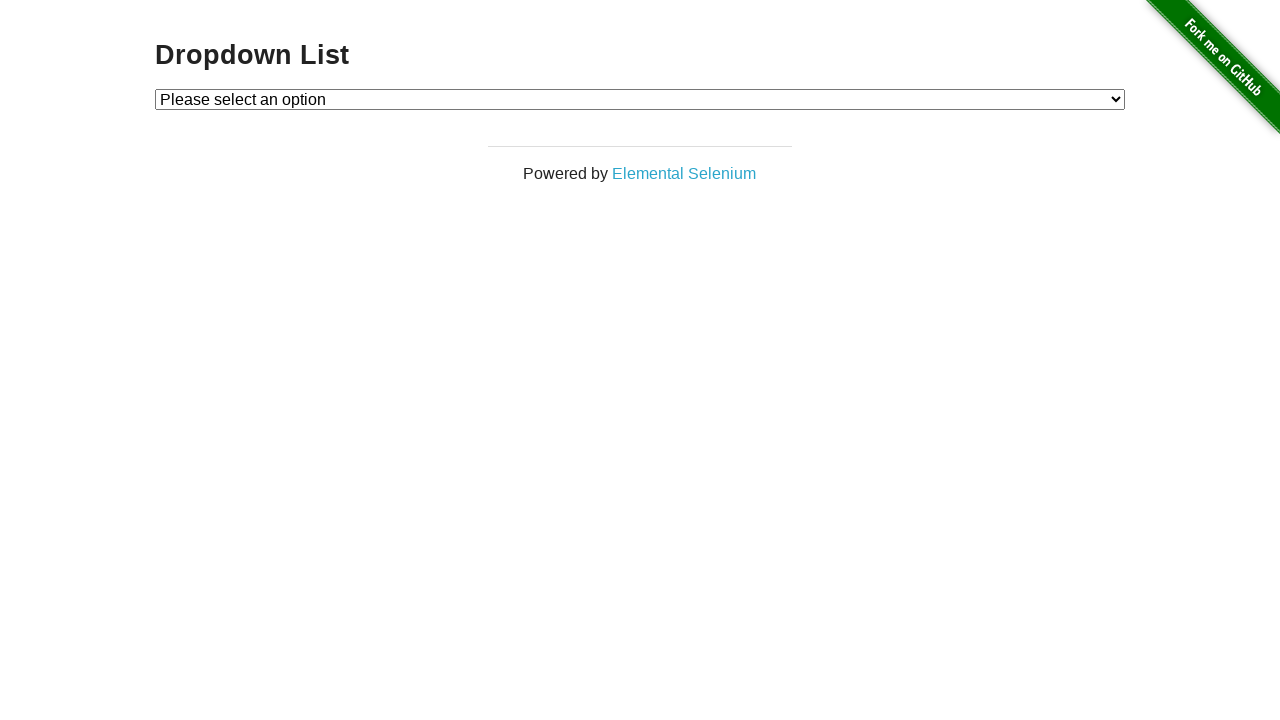

Verified first option text is 'Please select an option'
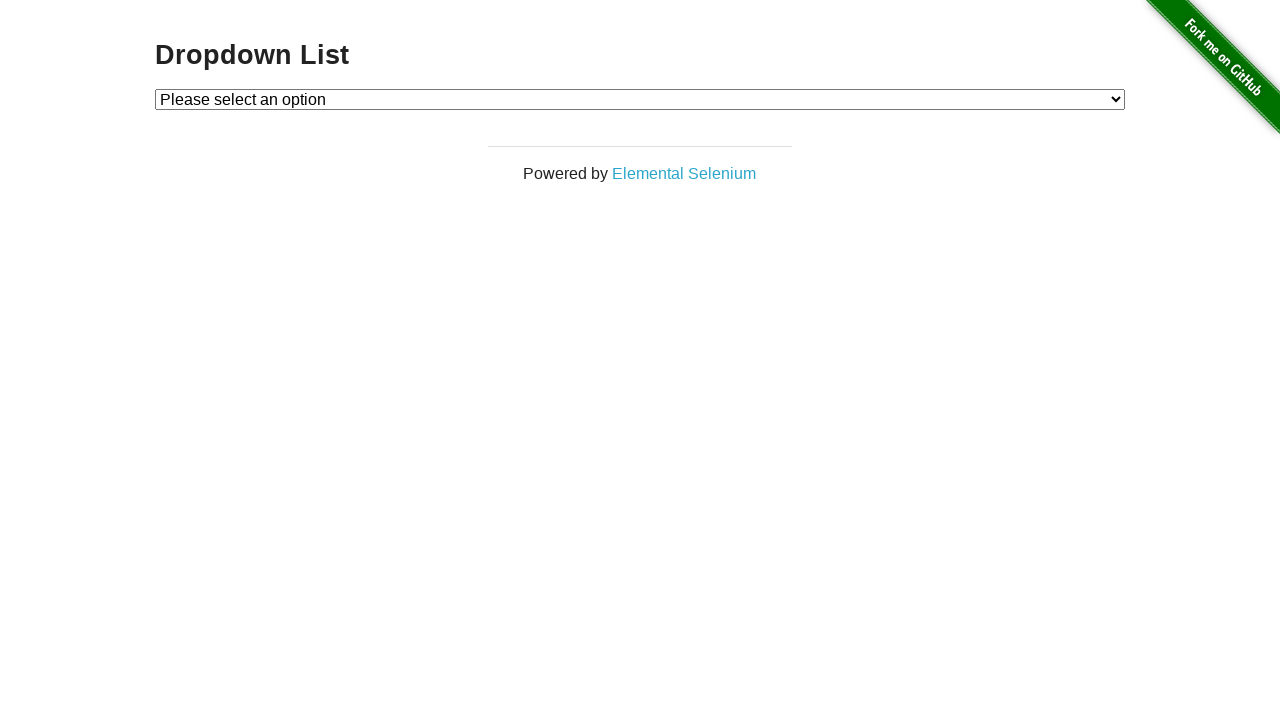

Verified first option is disabled
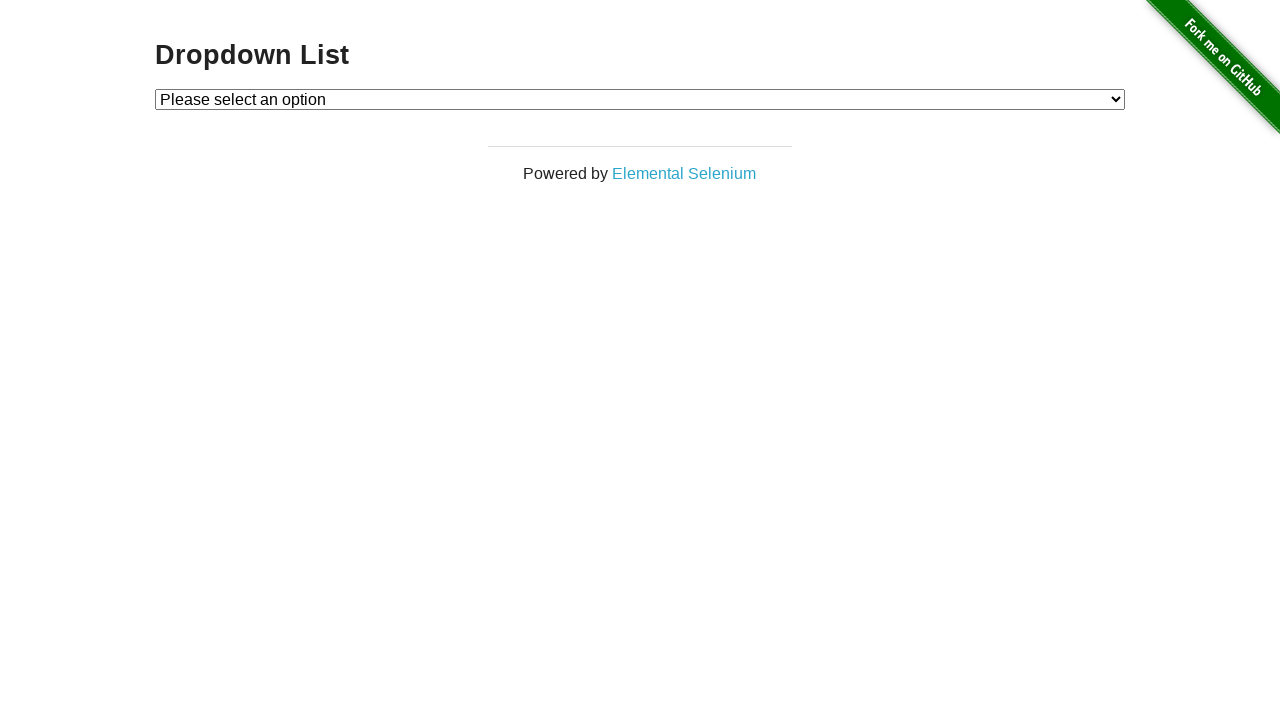

Verified first option is selected by default
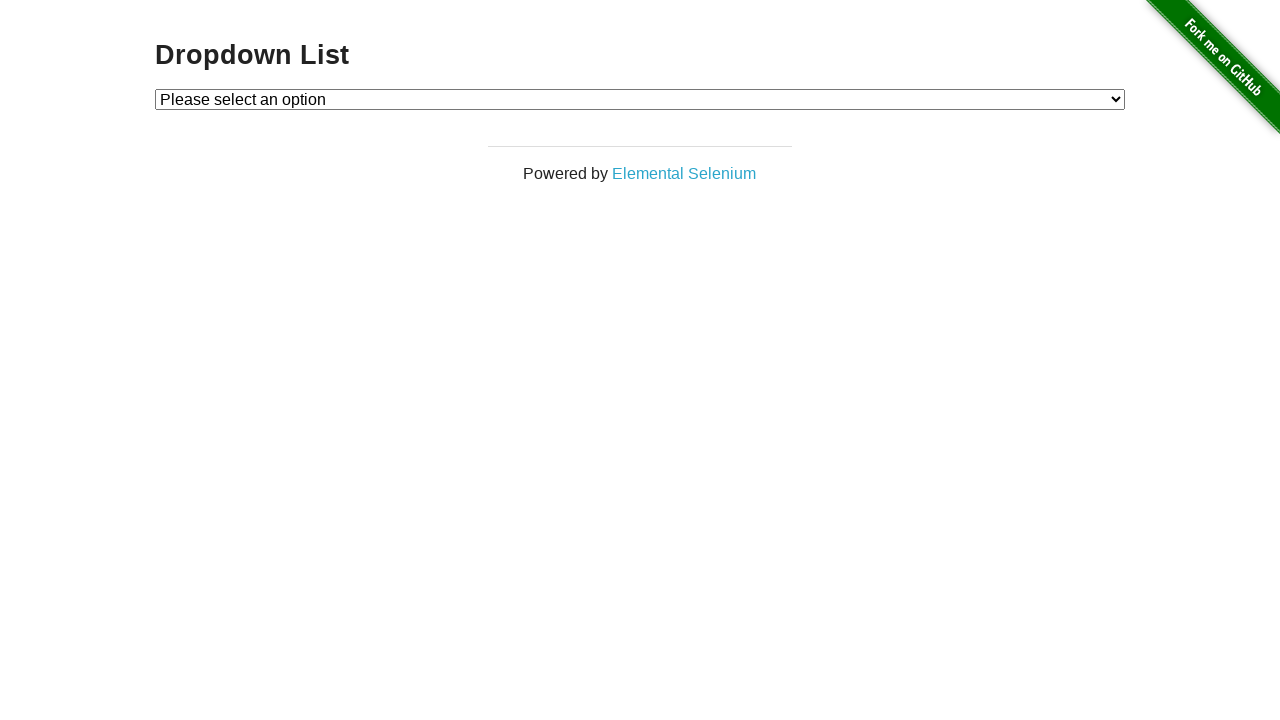

Selected second option element
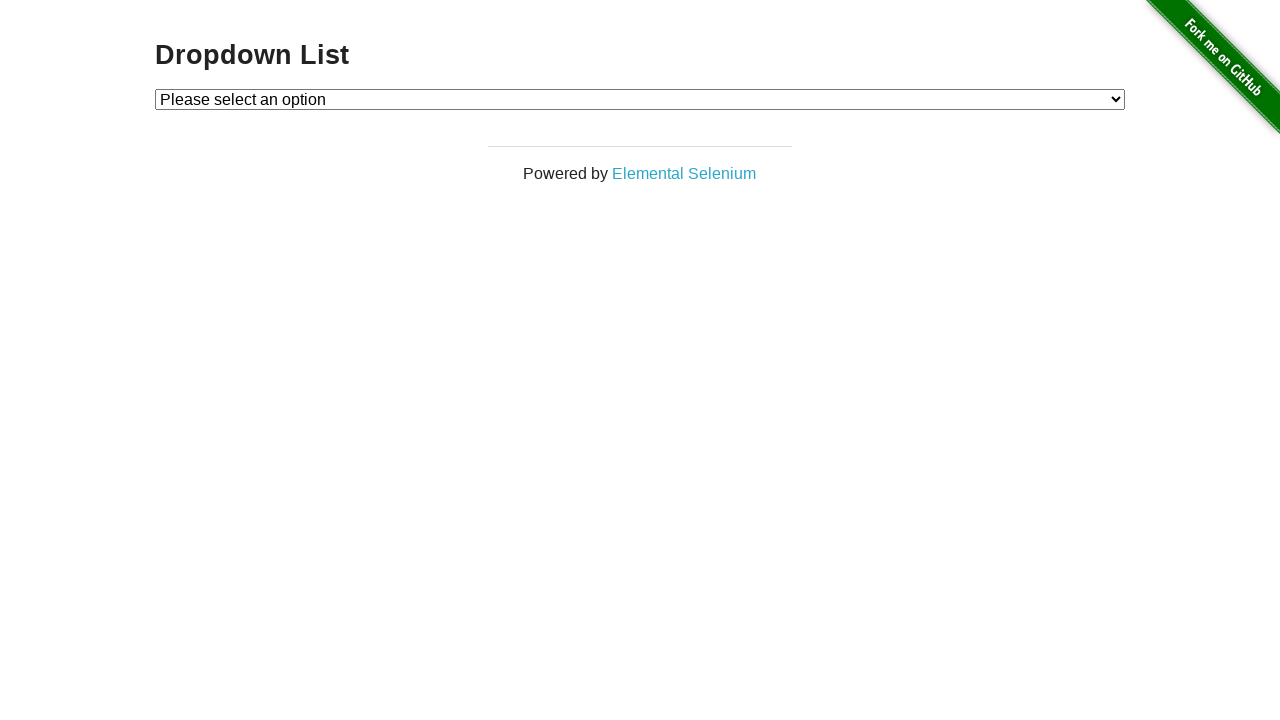

Verified second option text is 'Option 1'
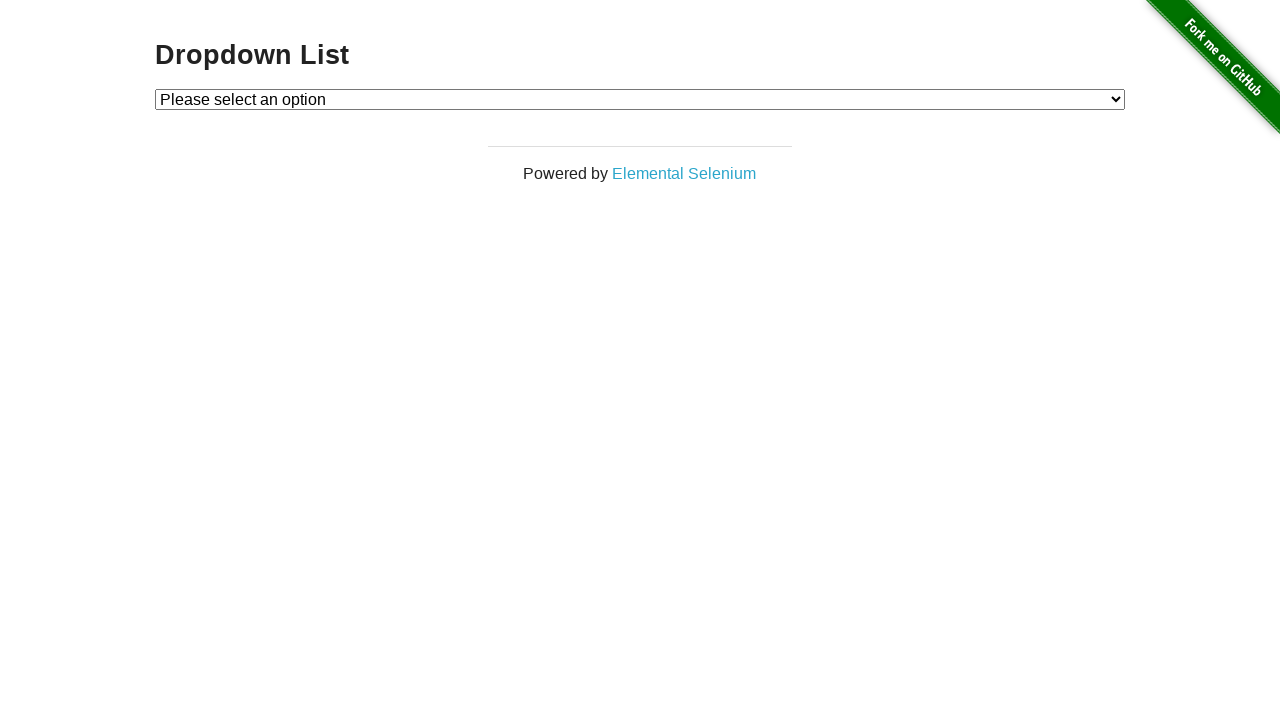

Selected third option element
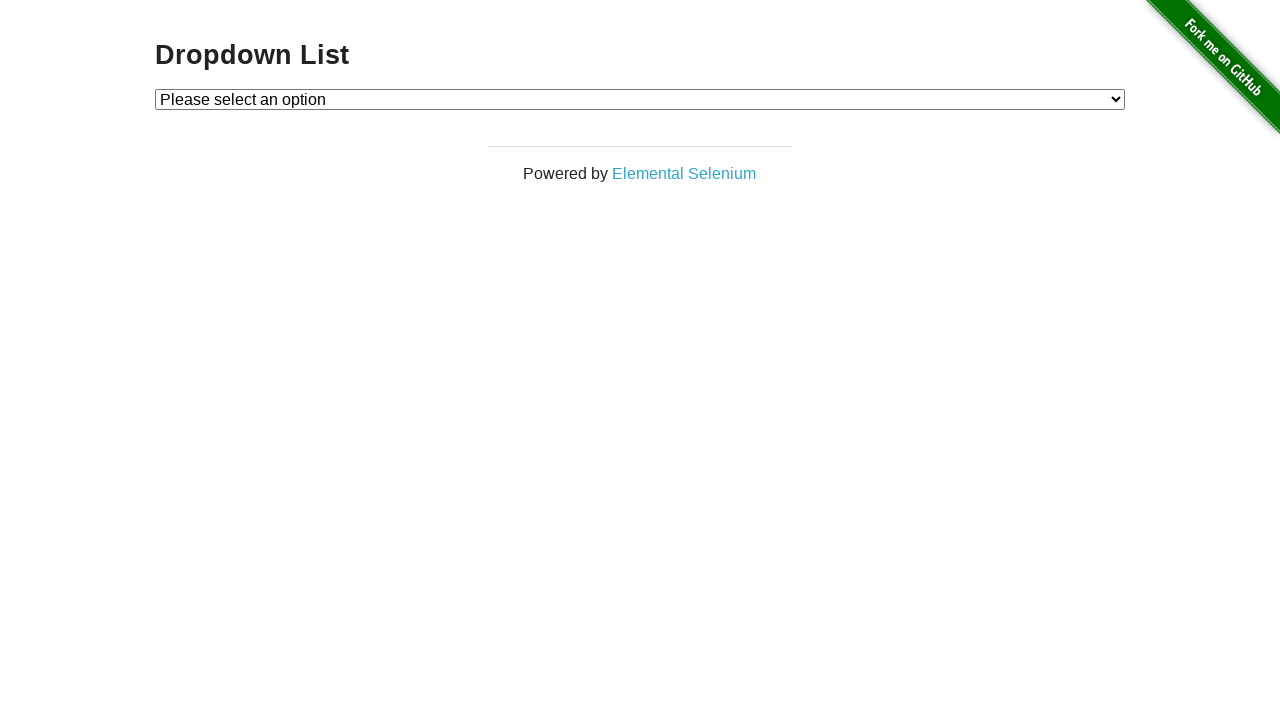

Verified third option text is 'Option 2'
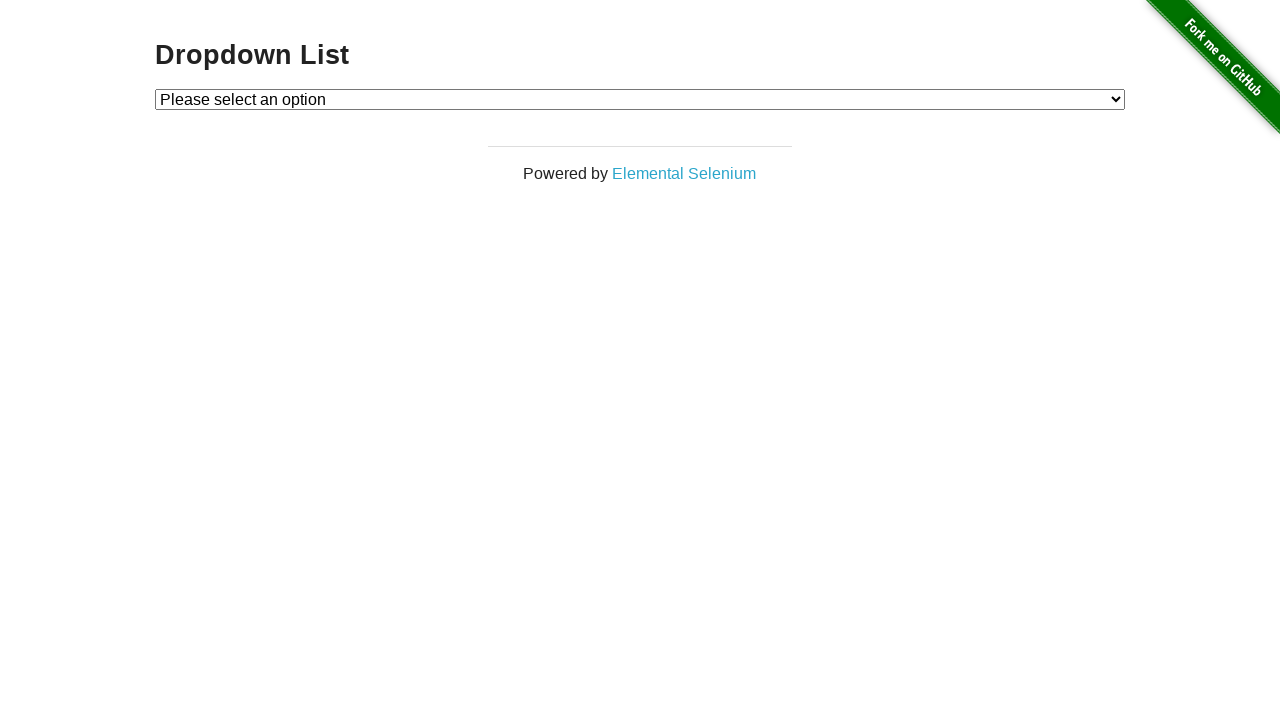

Selected 'Option 1' from dropdown on #dropdown
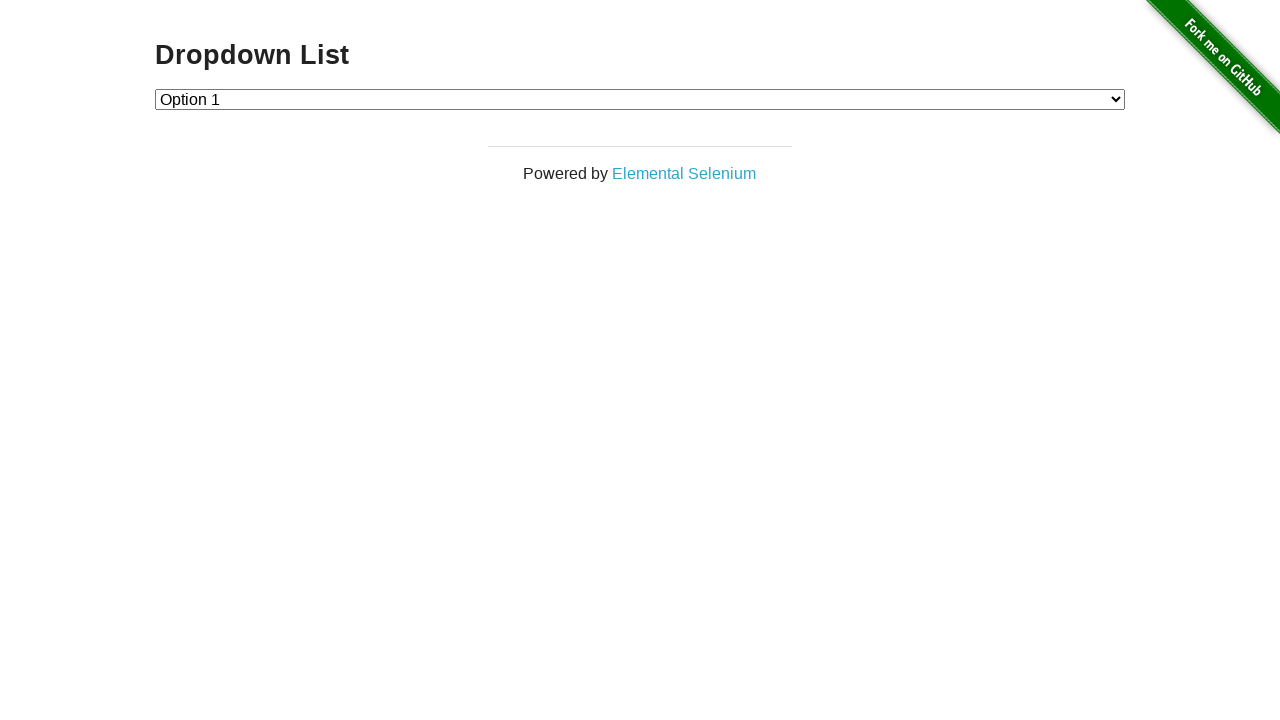

Verified 'Option 1' is now selected
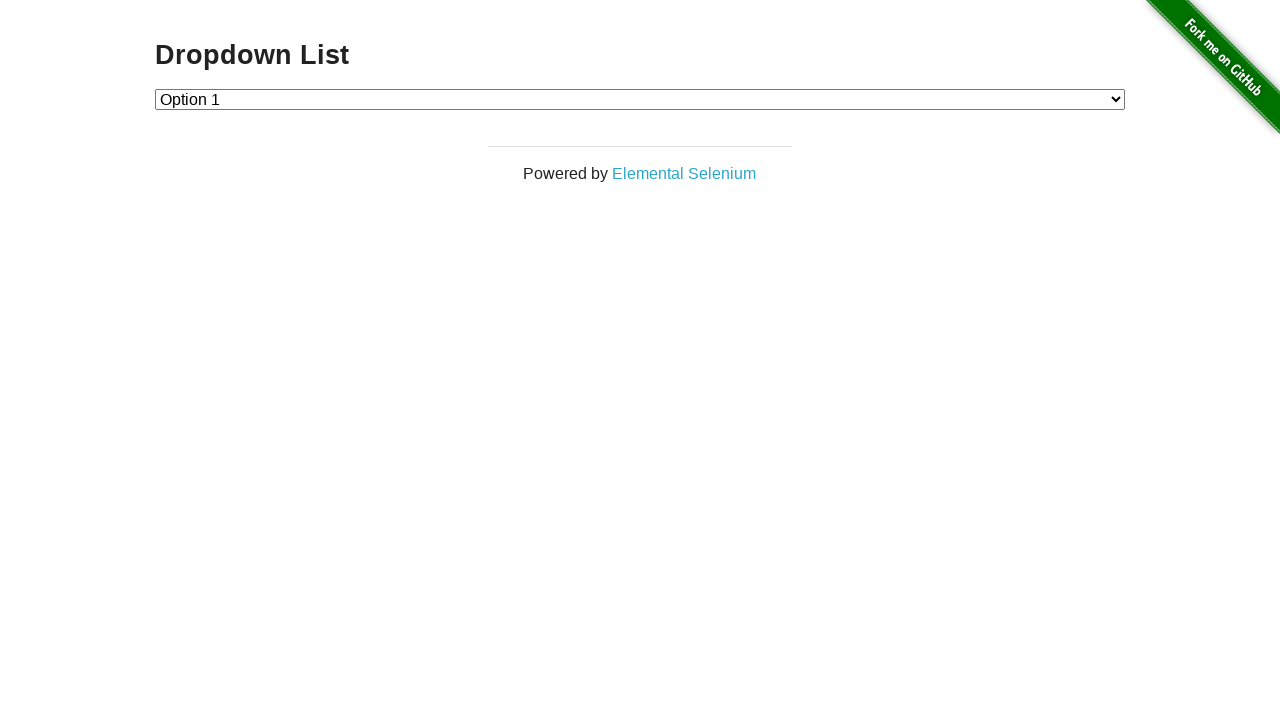

Selected 'Option 2' from dropdown on #dropdown
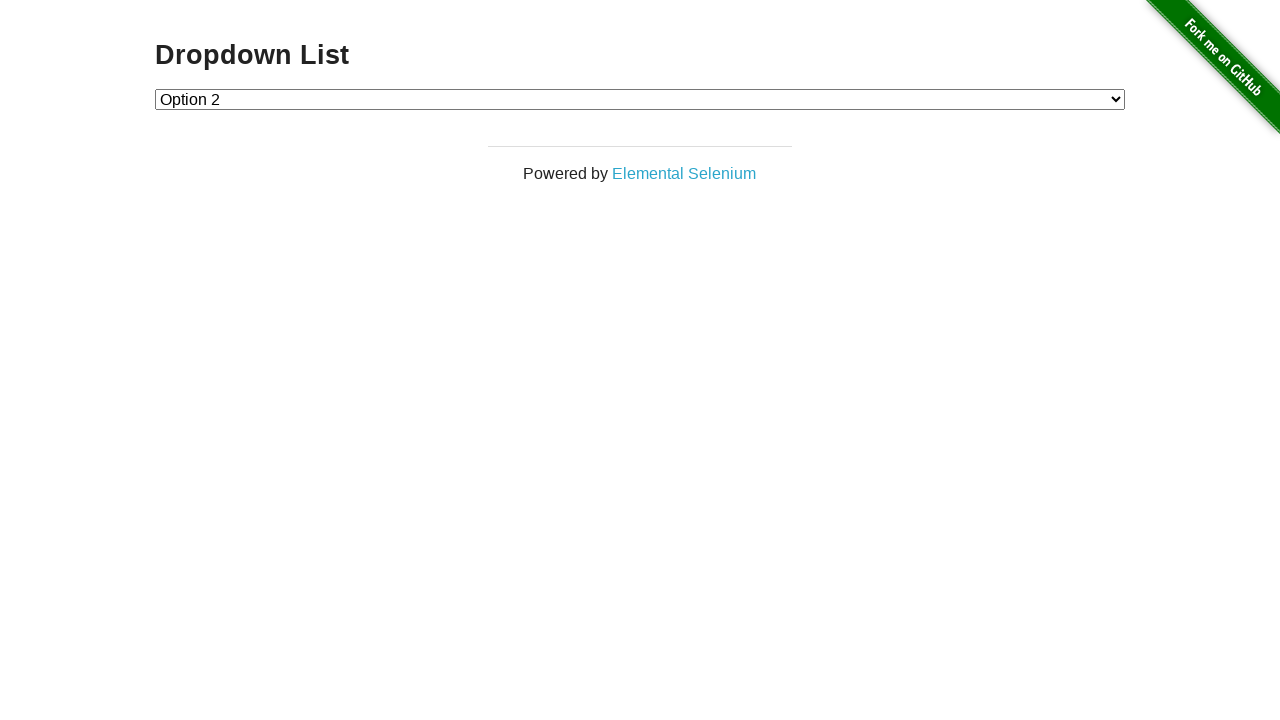

Verified 'Option 2' is now selected
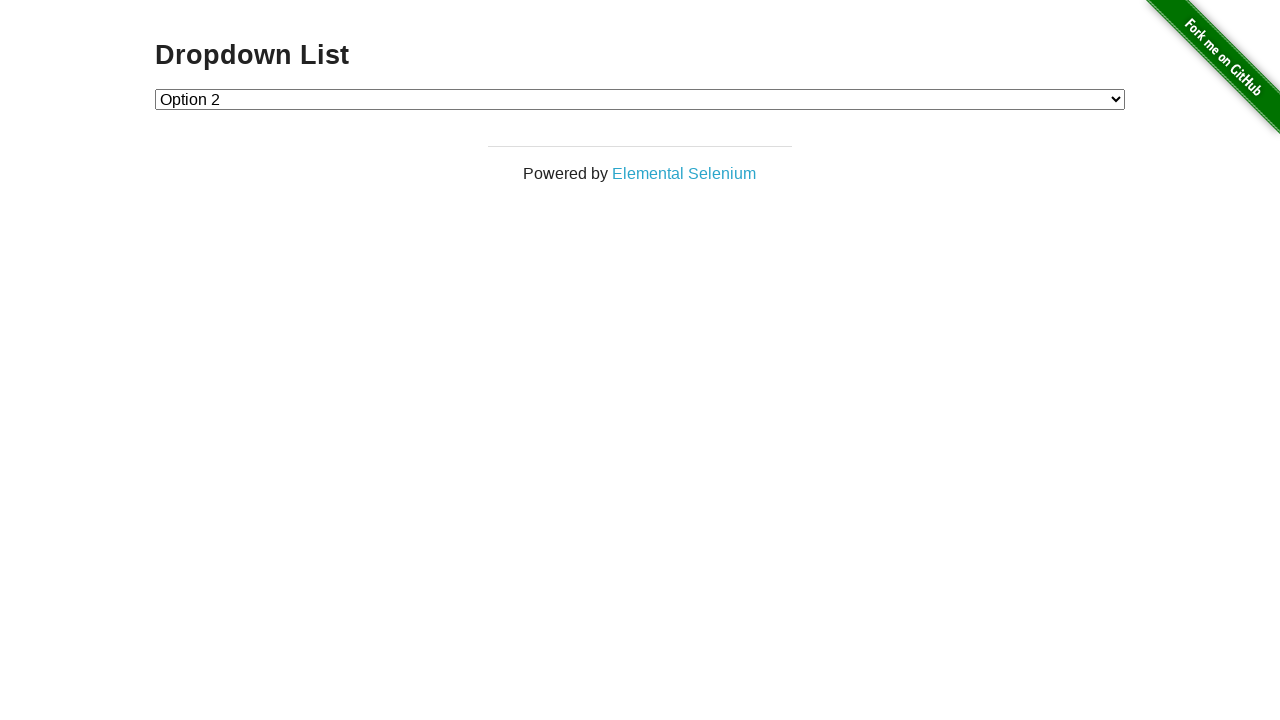

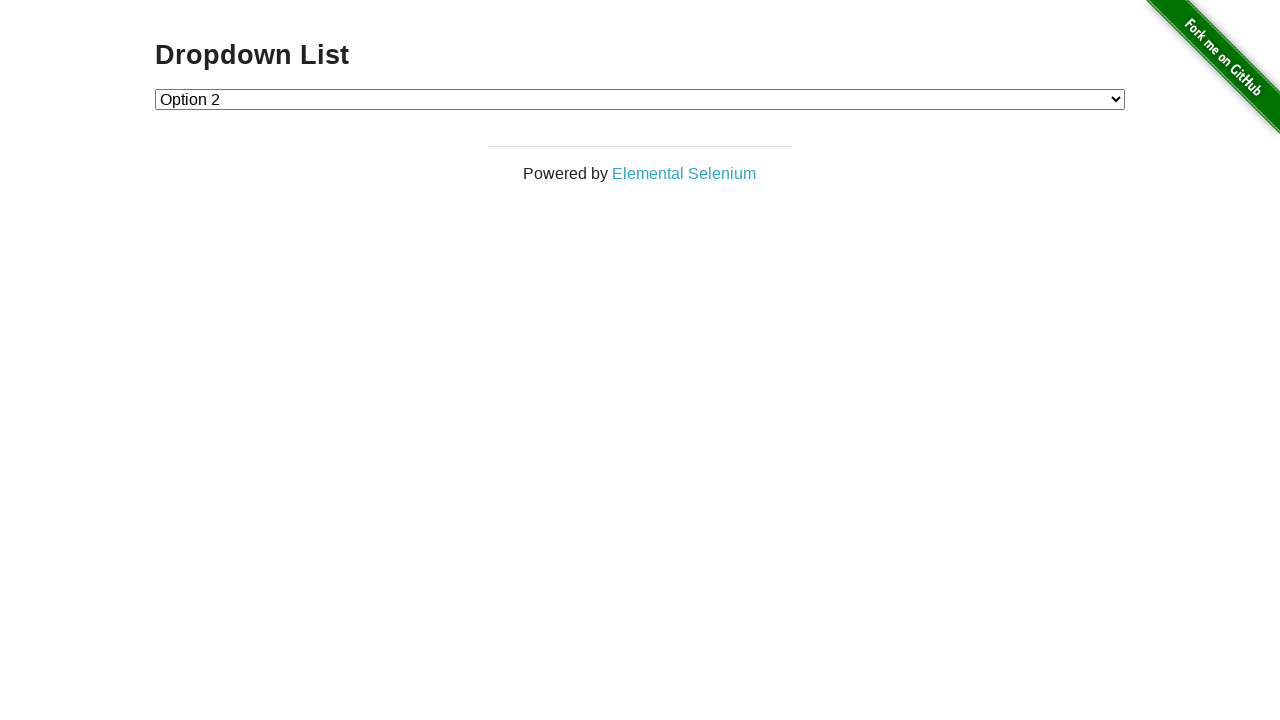